End-to-end test for GreenKart shopping page that searches for products starting with 'b', adds Beetroot and Beans to cart, opens the cart, and proceeds to place an order.

Starting URL: https://rahulshettyacademy.com/seleniumPractise/#/

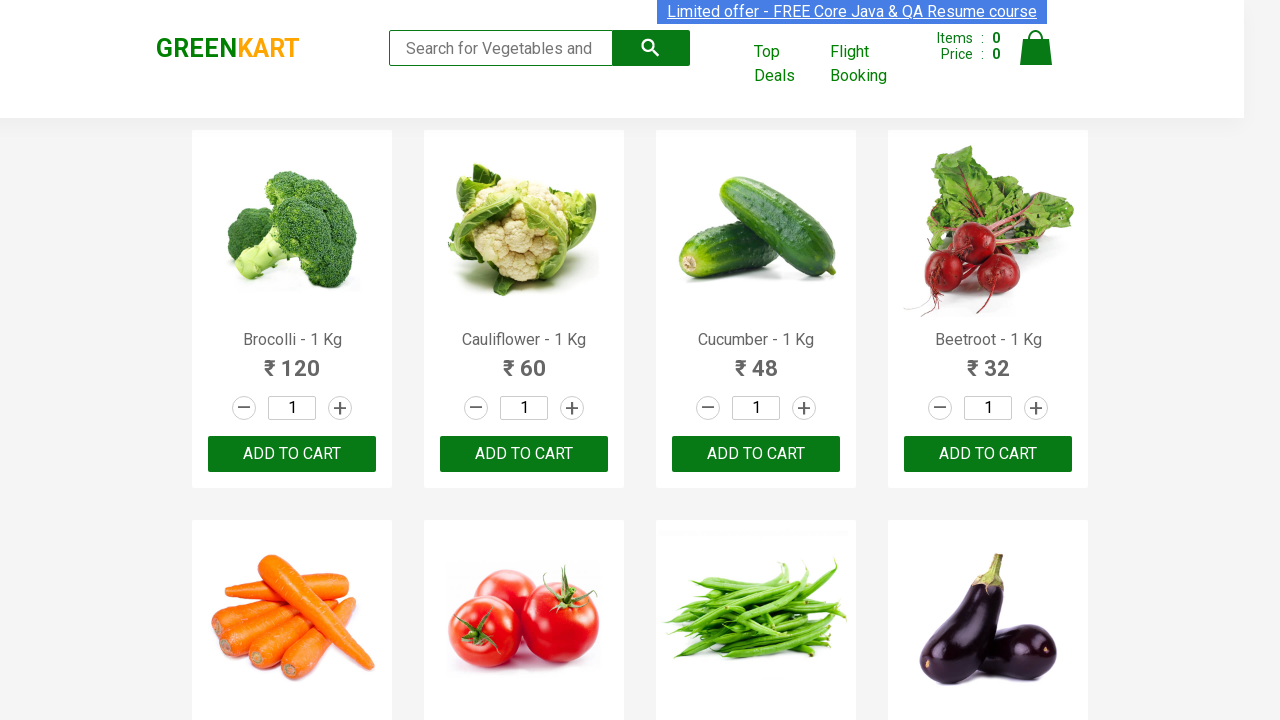

Typed 'b' in search box to filter products on .search-keyword
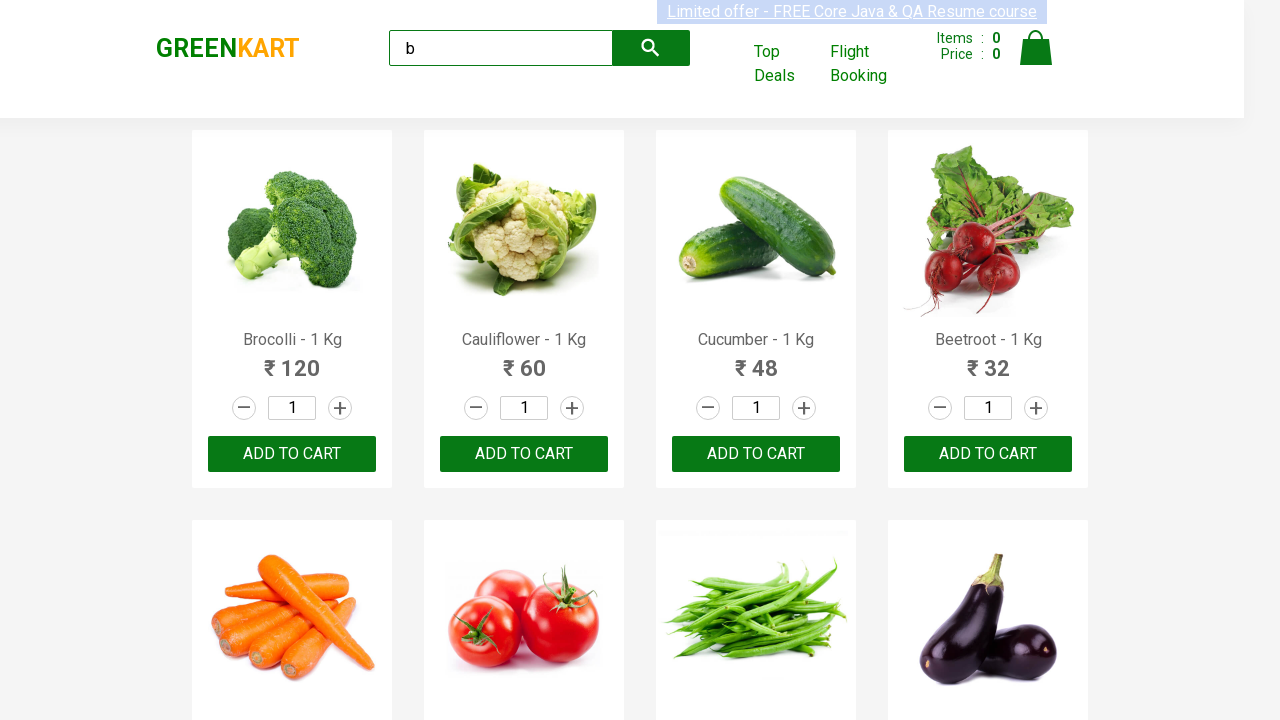

Waited for products to filter
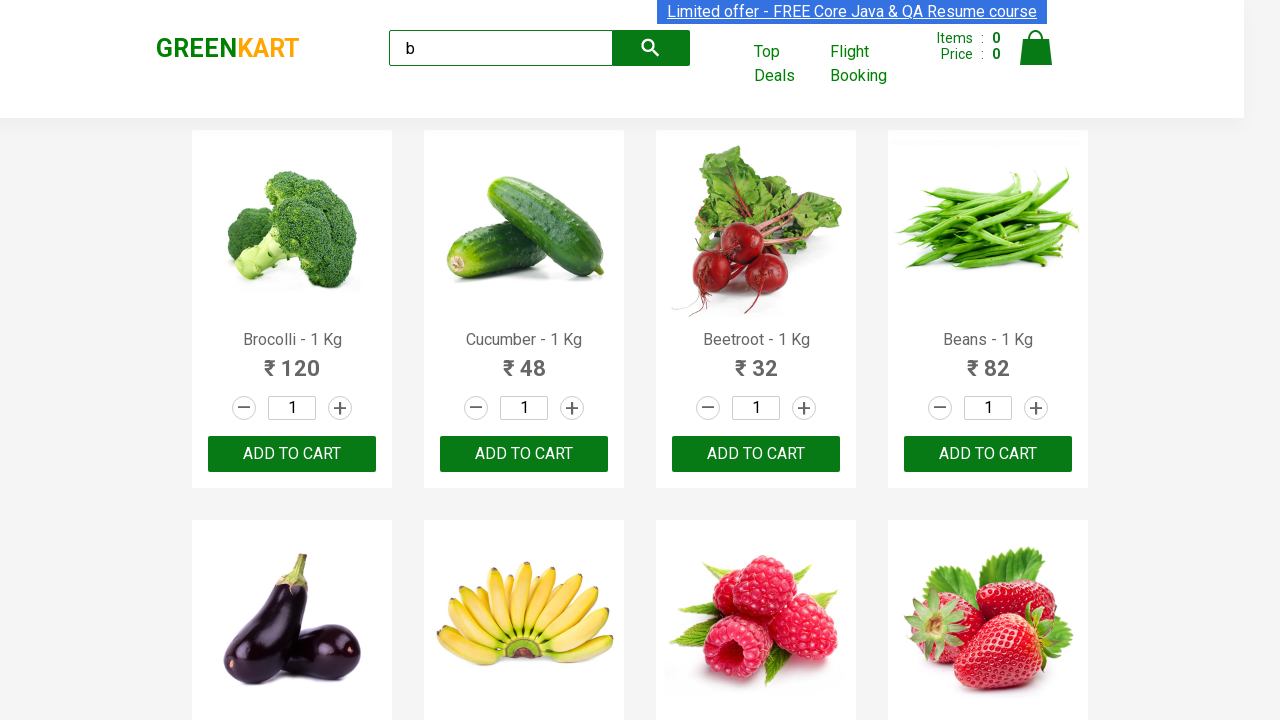

Added Beetroot - 1 Kg to cart at (756, 454) on .products .product:visible >> nth=2 >> button
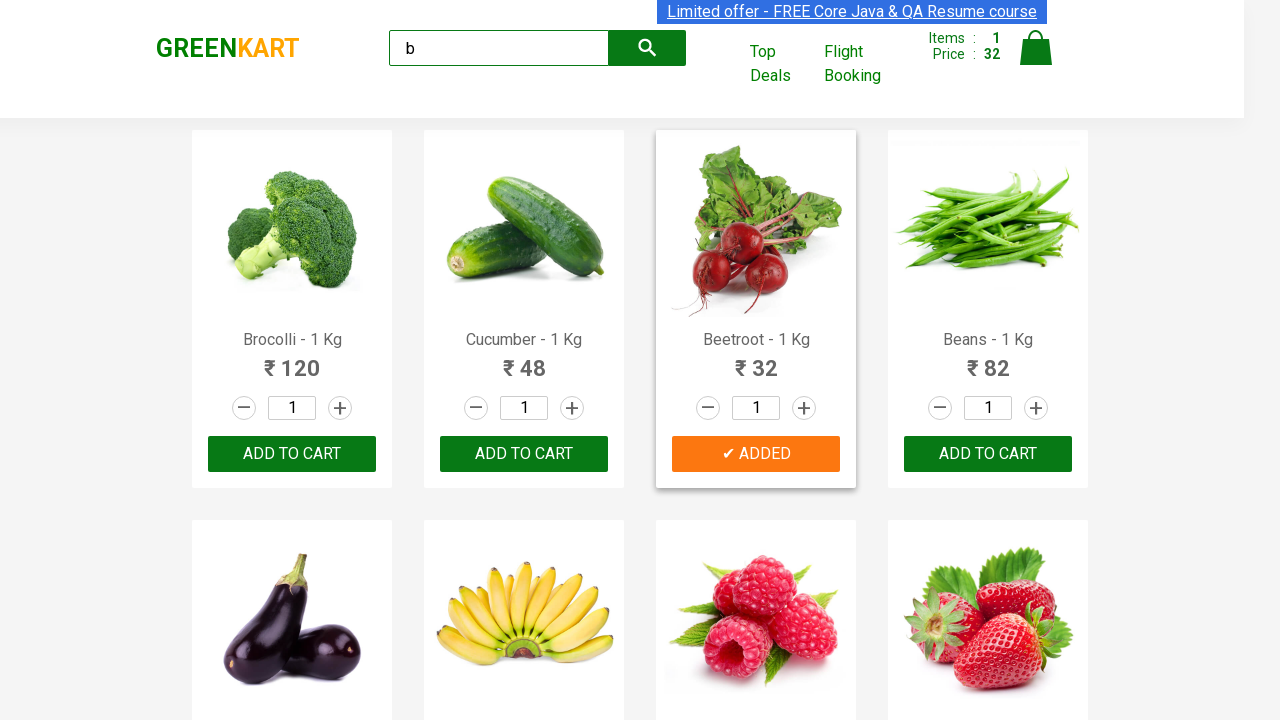

Added Beans - 1 Kg to cart at (988, 454) on .products .product:visible >> nth=3 >> button
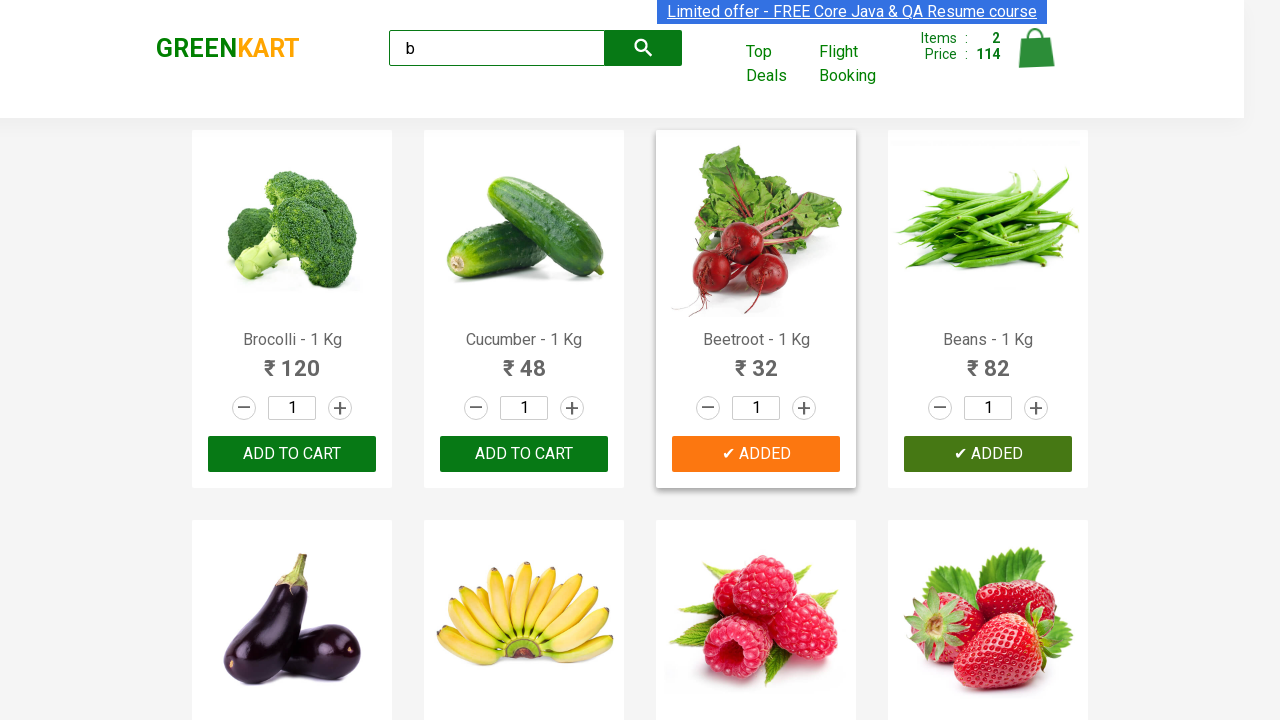

Clicked cart icon to open cart at (1036, 59) on .cart-icon
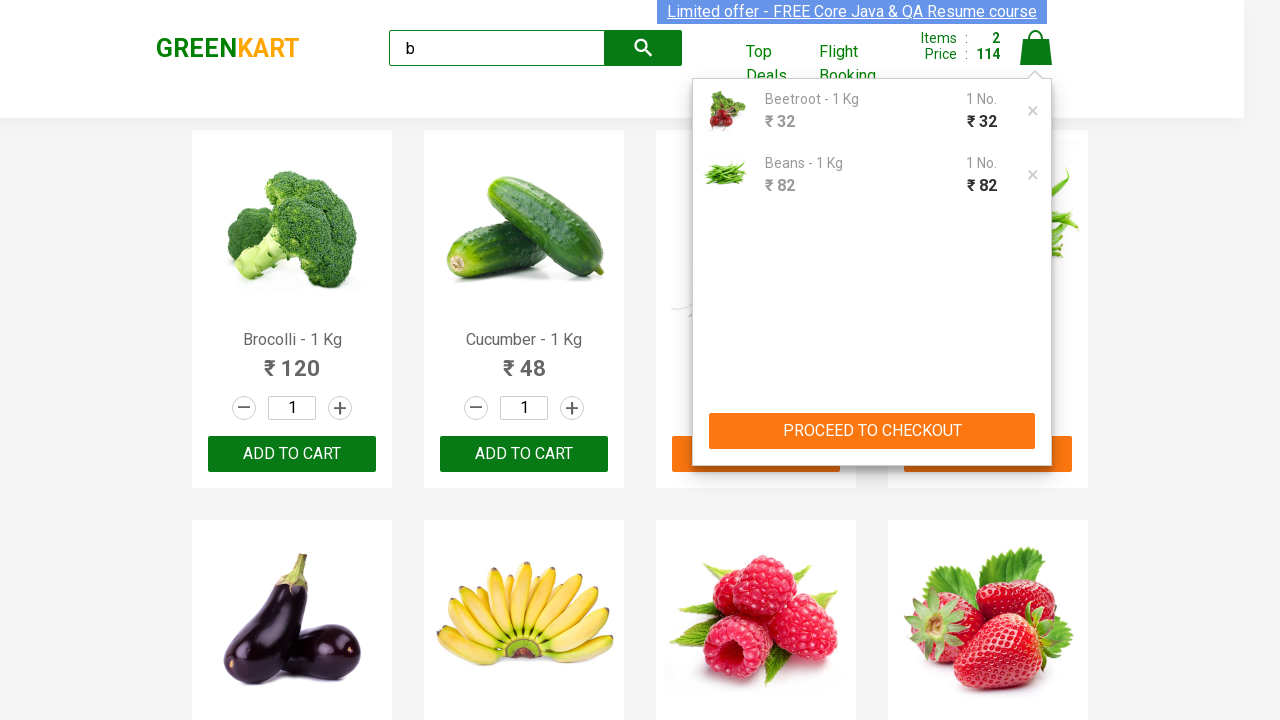

Clicked proceed button in cart at (872, 431) on .action-block button[type="button"]:visible
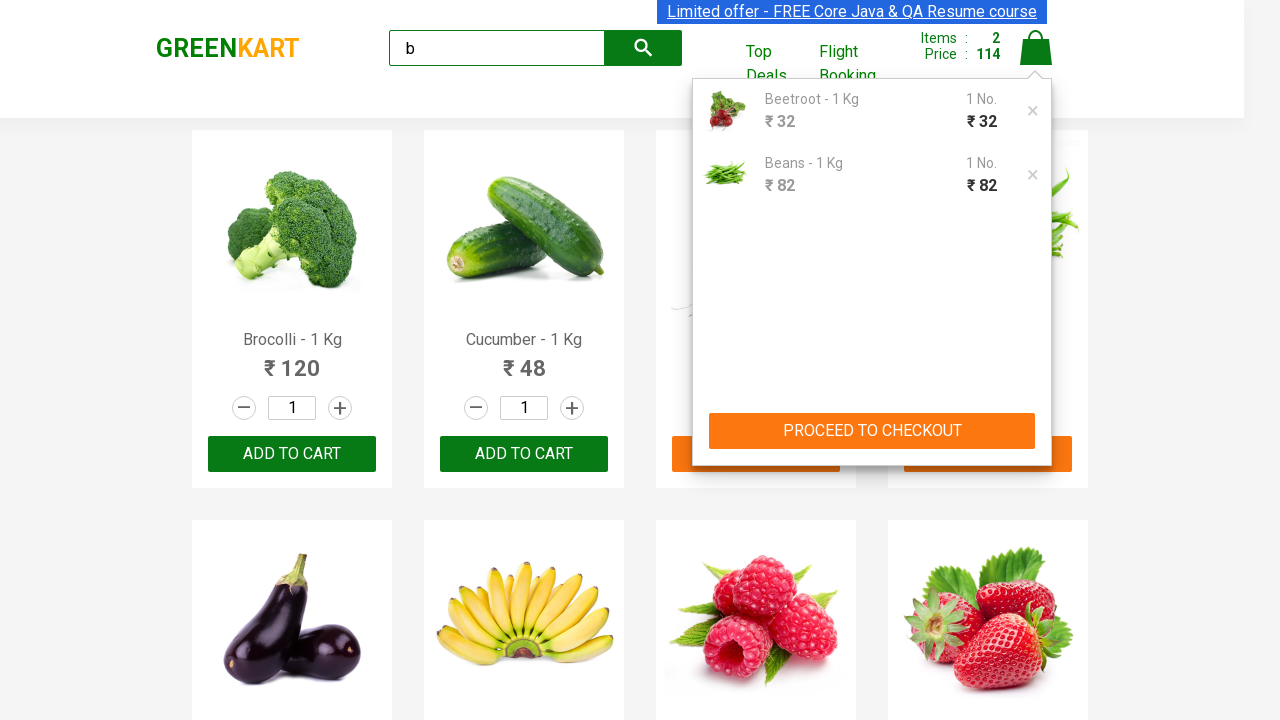

Waited for page transition to complete
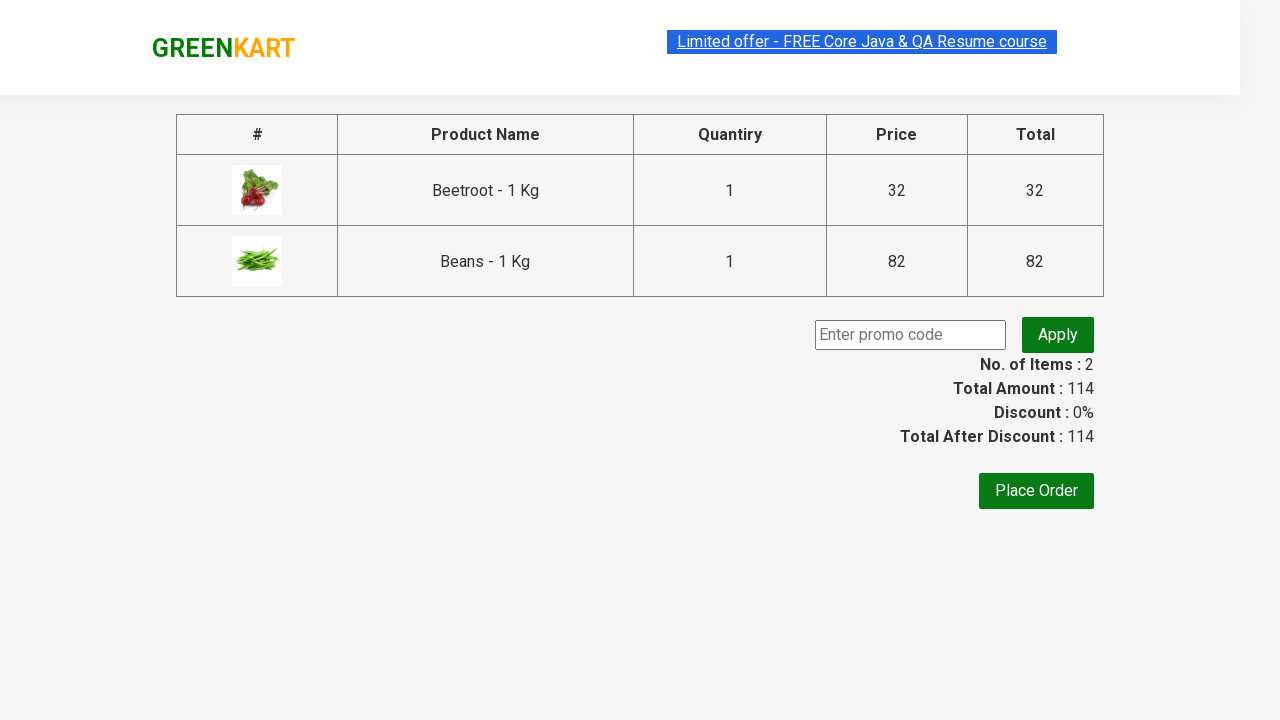

Clicked Place Order button to complete order at (1036, 491) on text=Place order
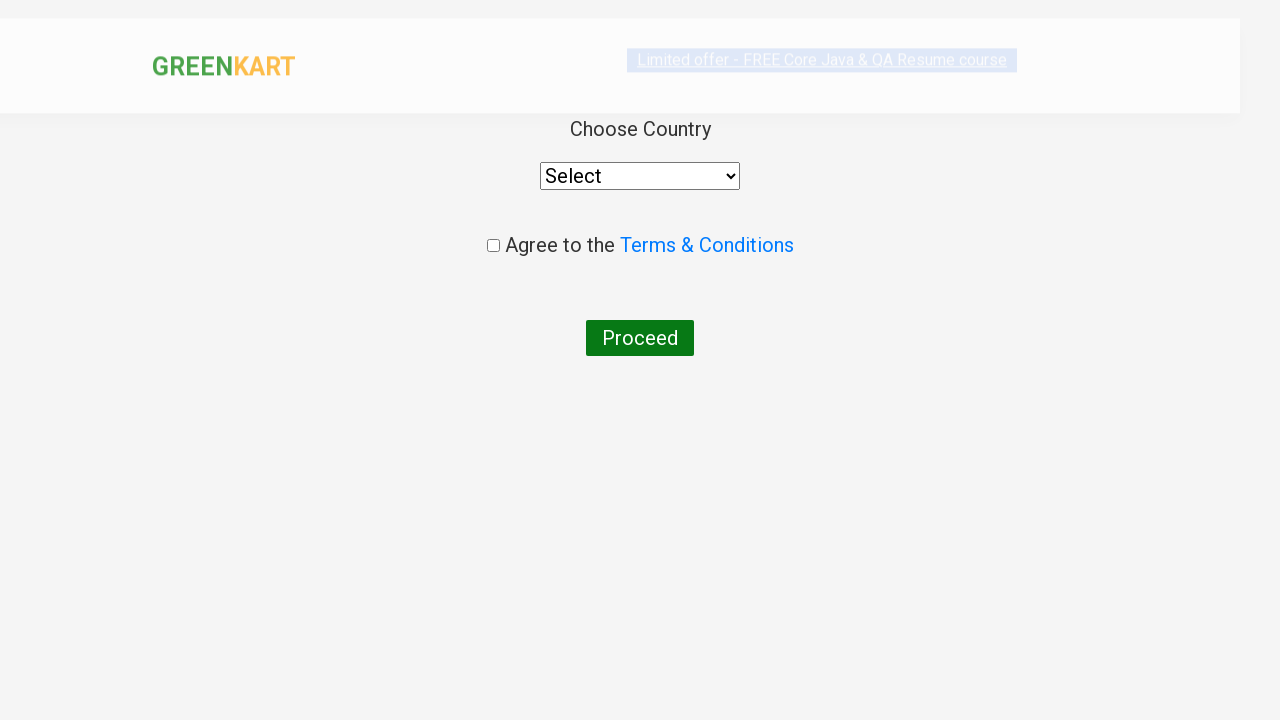

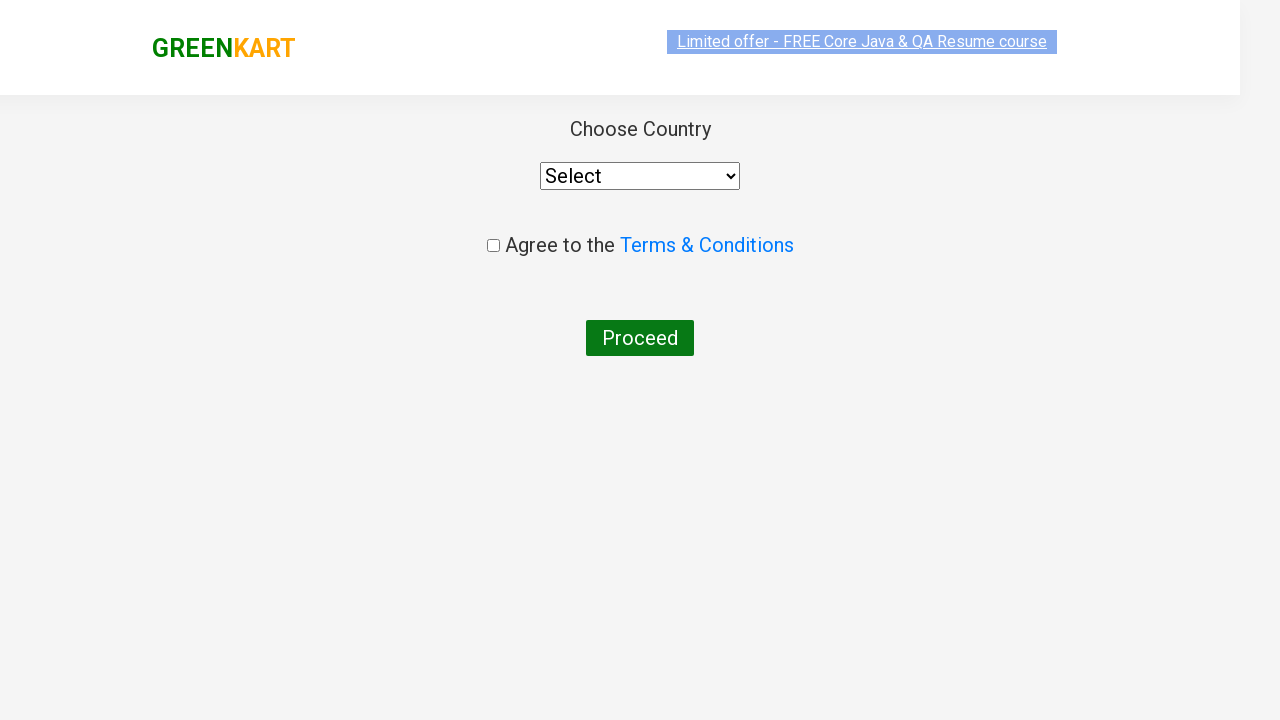